Tests window handling functionality by opening a new window, verifying content in both windows, and switching between them

Starting URL: https://the-internet.herokuapp.com/windows

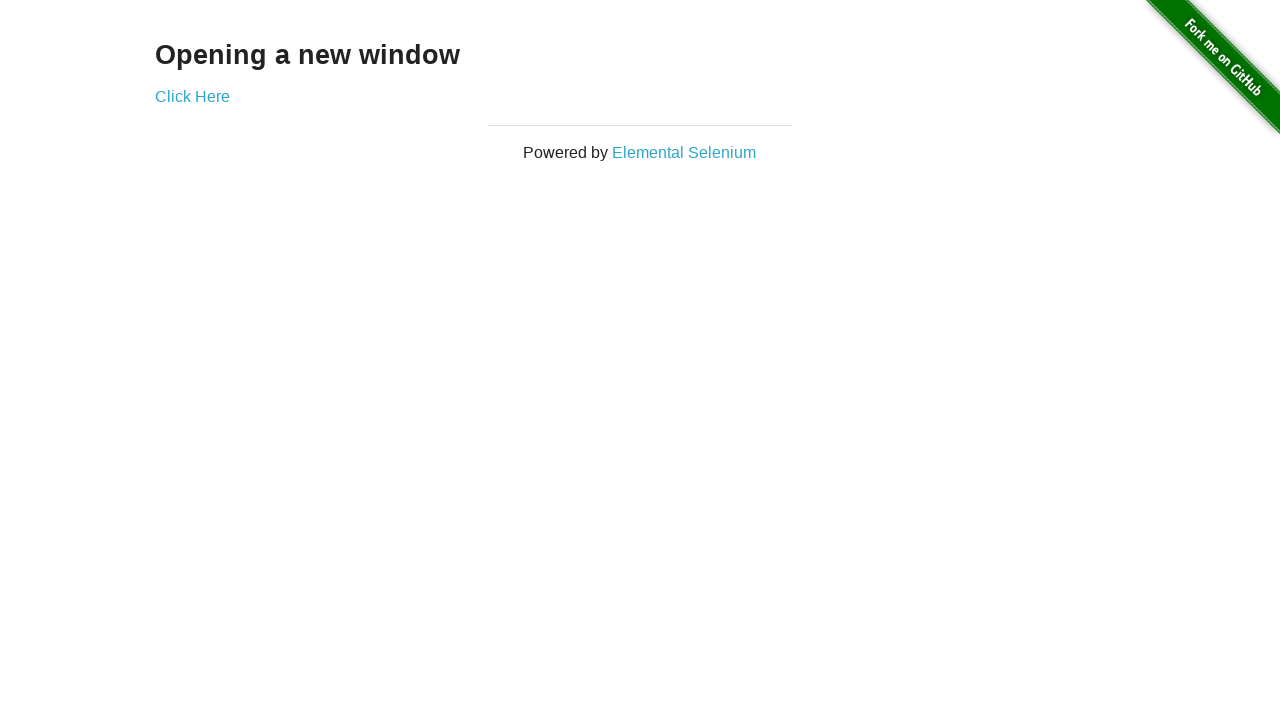

Verified h3 heading contains 'Opening a new window'
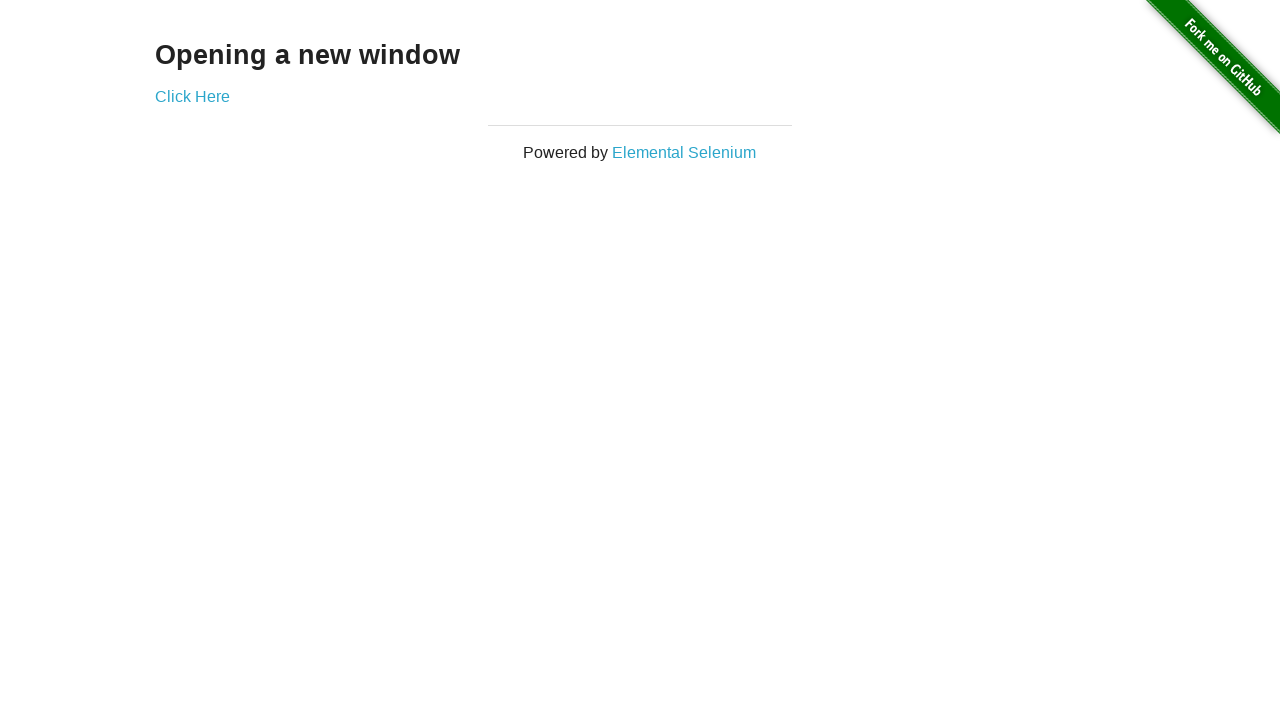

Verified page title contains 'The Internet'
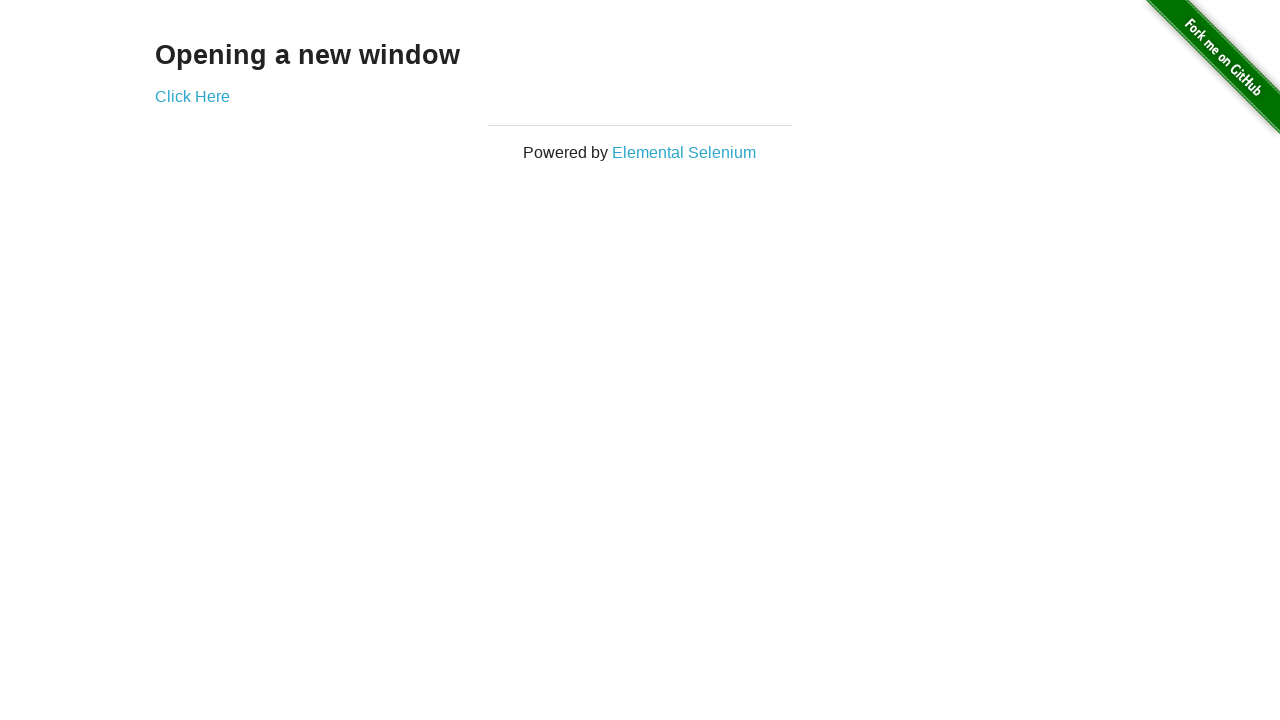

Clicked link to open new window at (192, 96) on xpath=//a[@href='/windows/new']
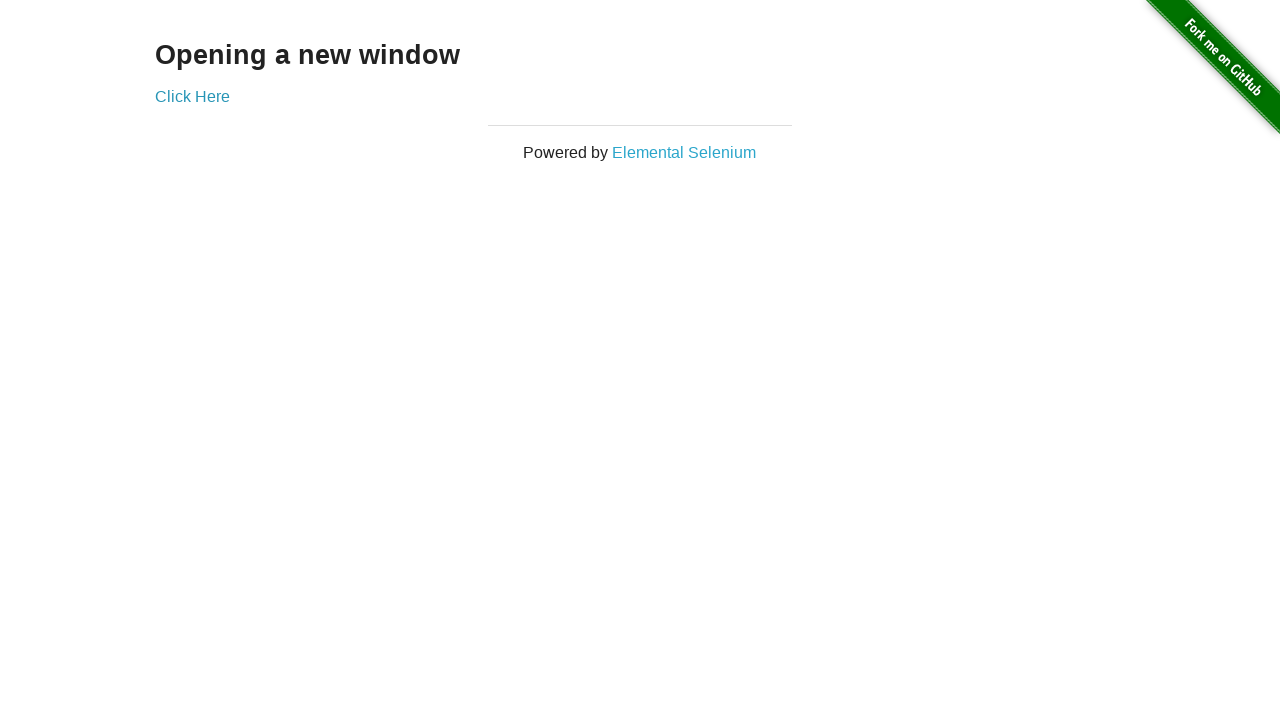

New window opened and retrieved
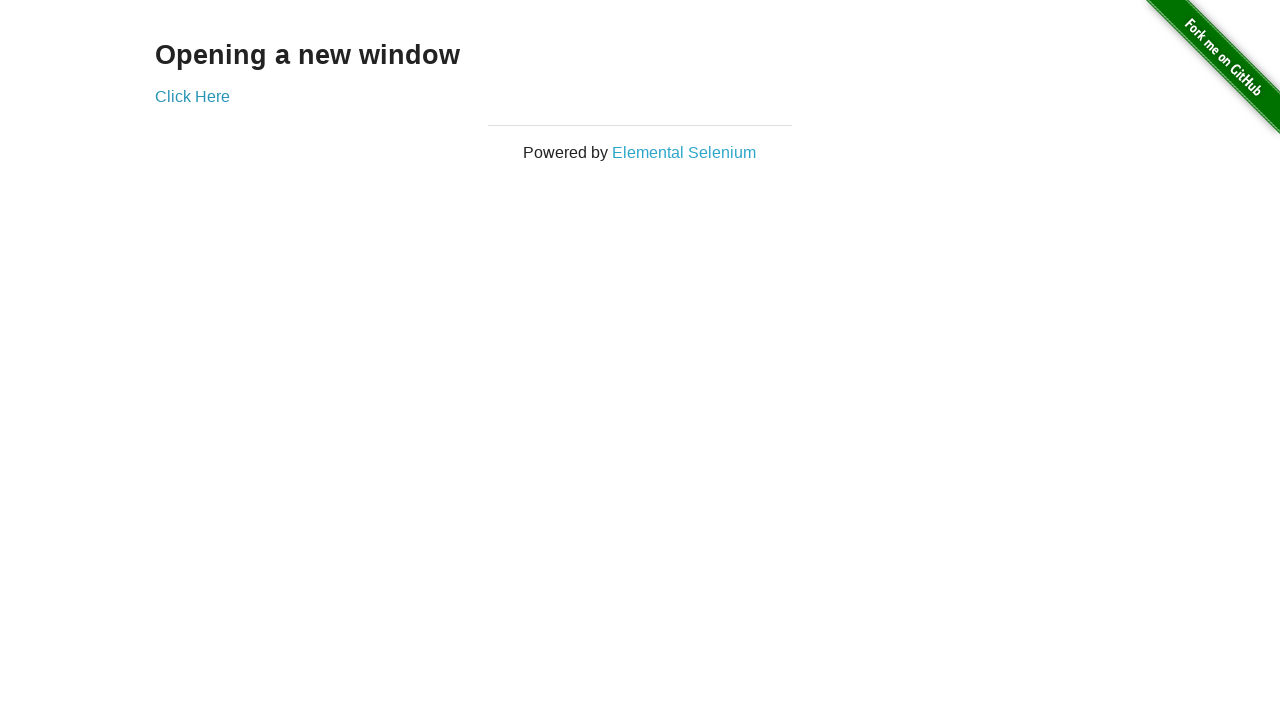

Verified new window title is 'New Window'
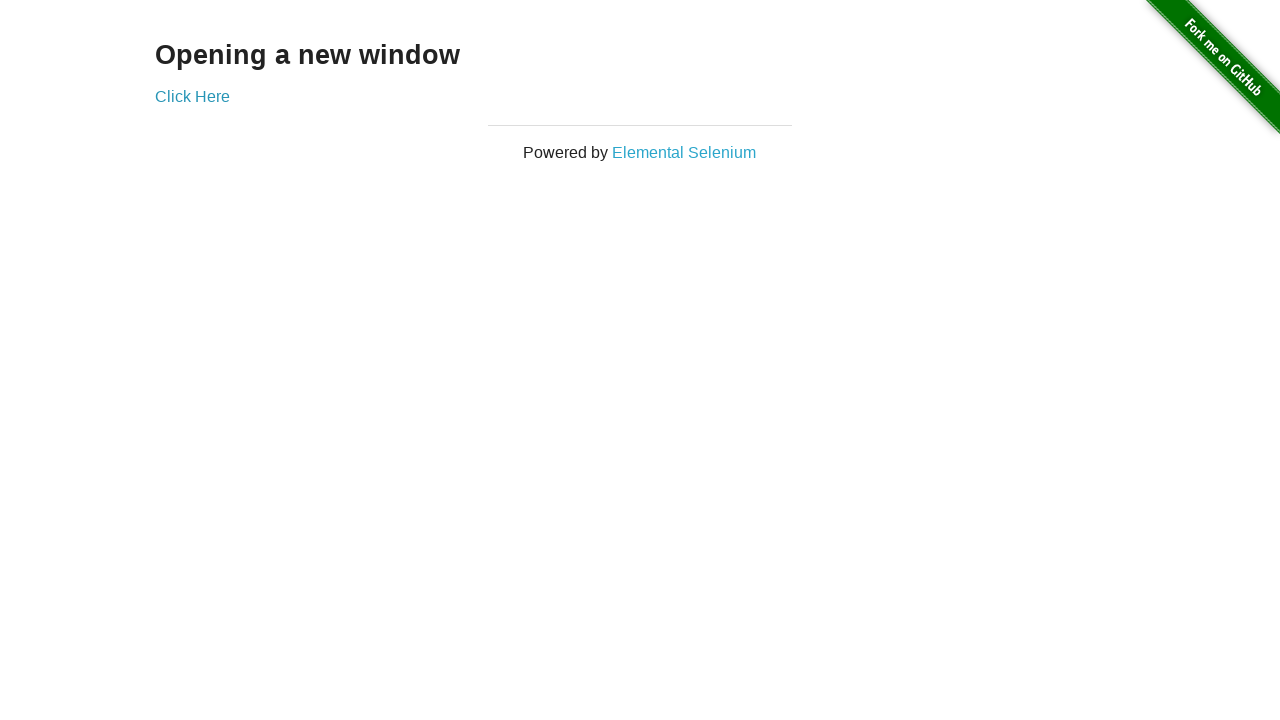

Verified new window h3 heading is 'New Window'
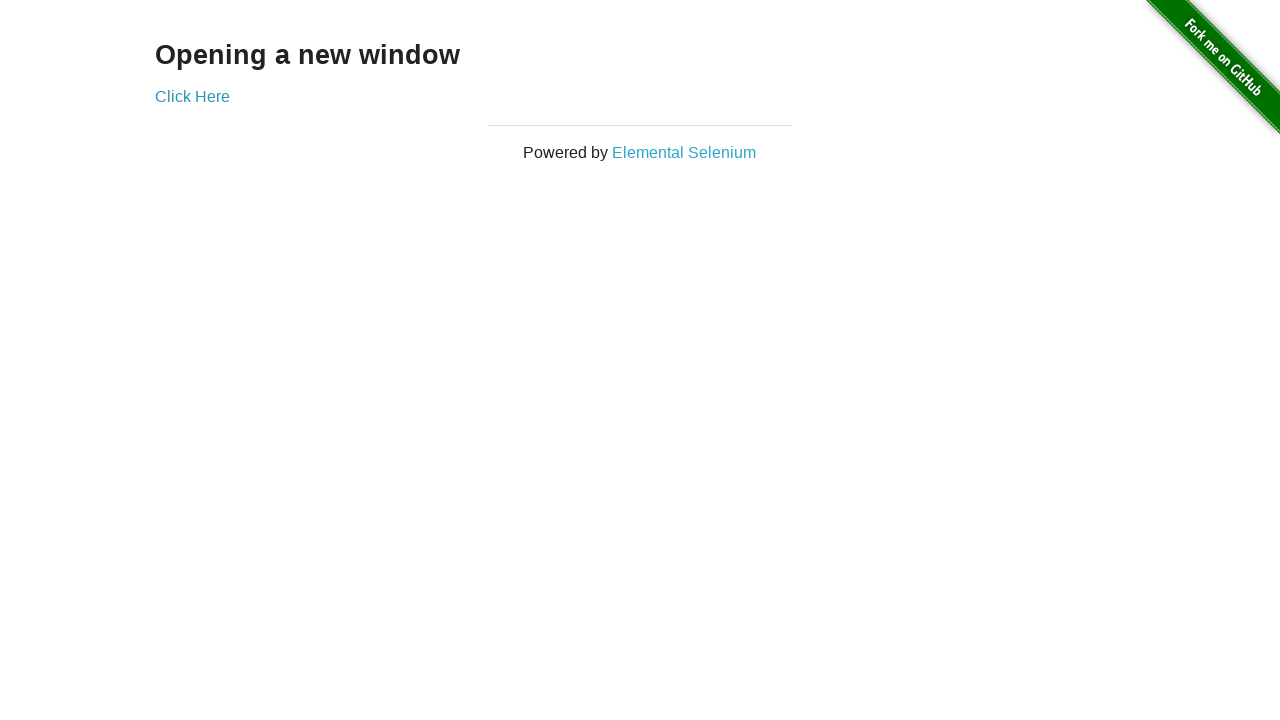

Switched back to original window
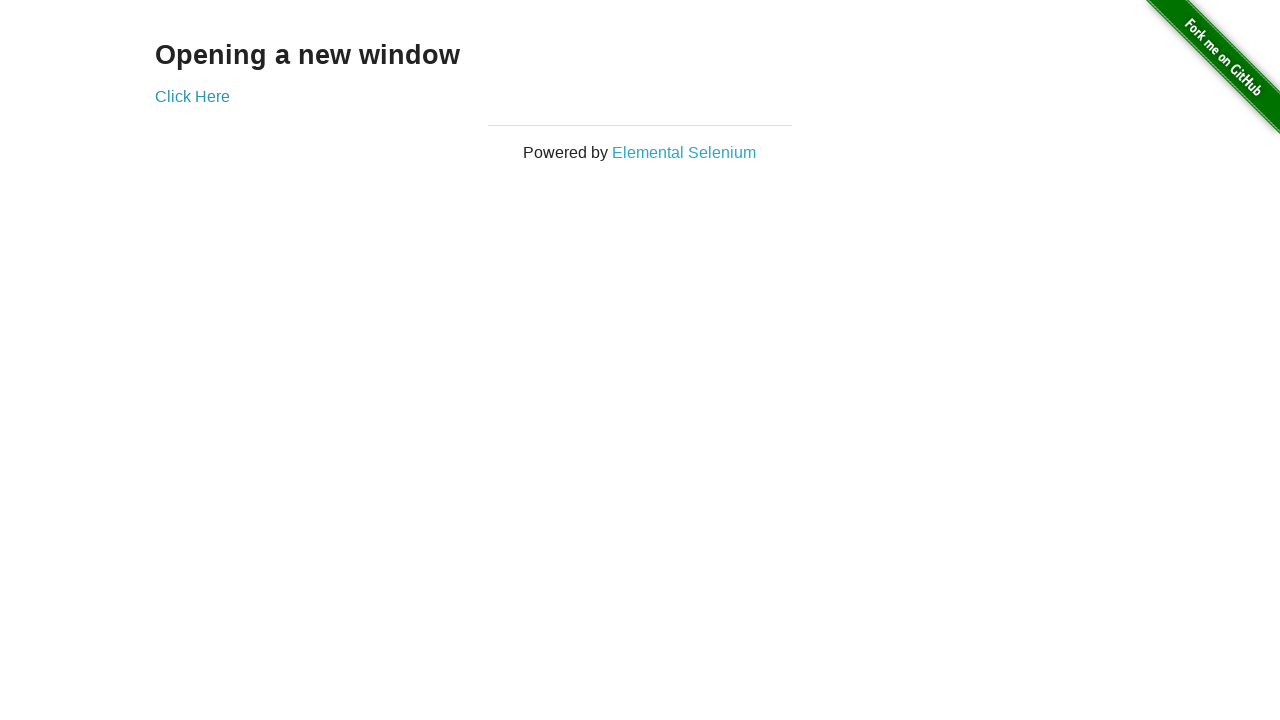

Verified original window title is still 'The Internet'
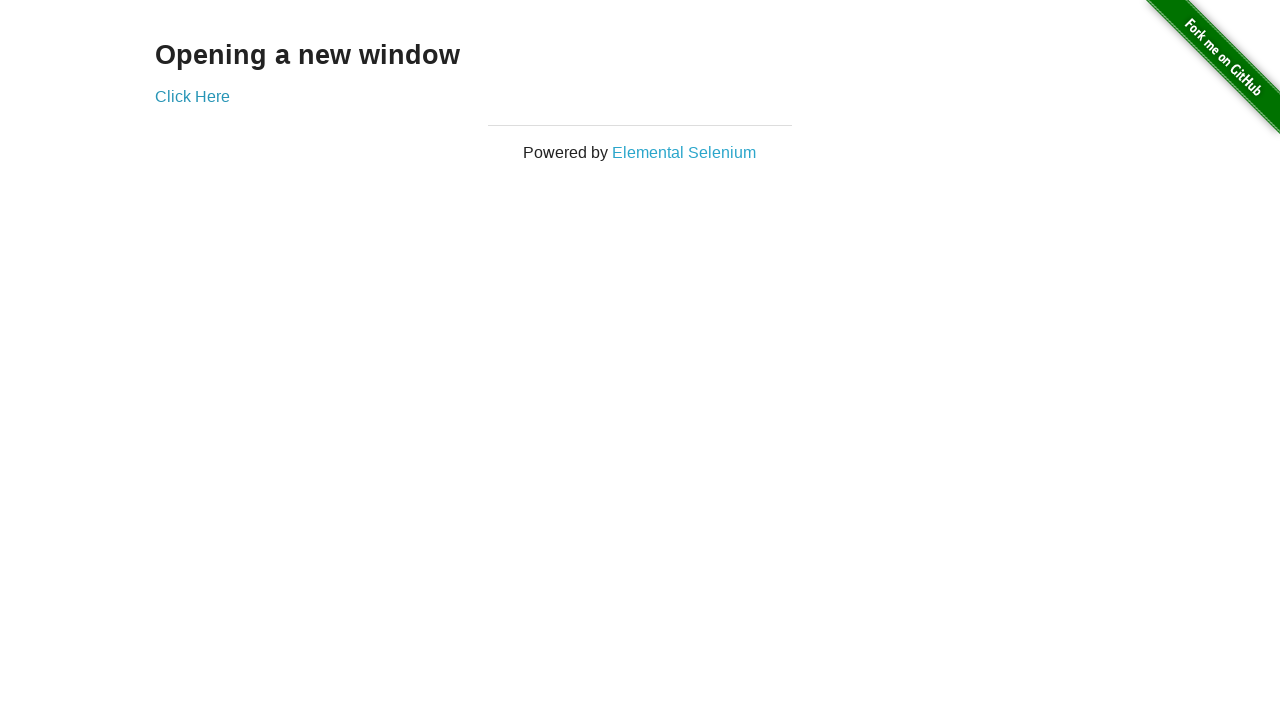

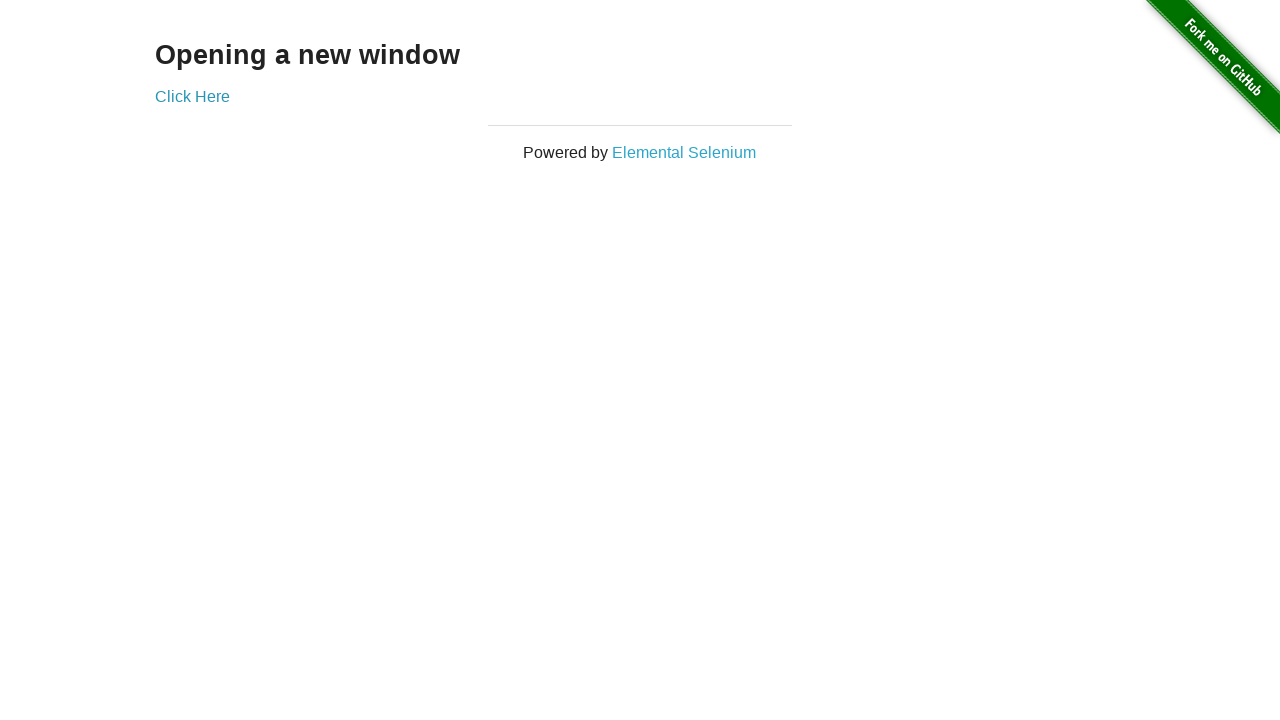